Tests navigation to NameJet domain marketplace website

Starting URL: http://www.namejet.com/

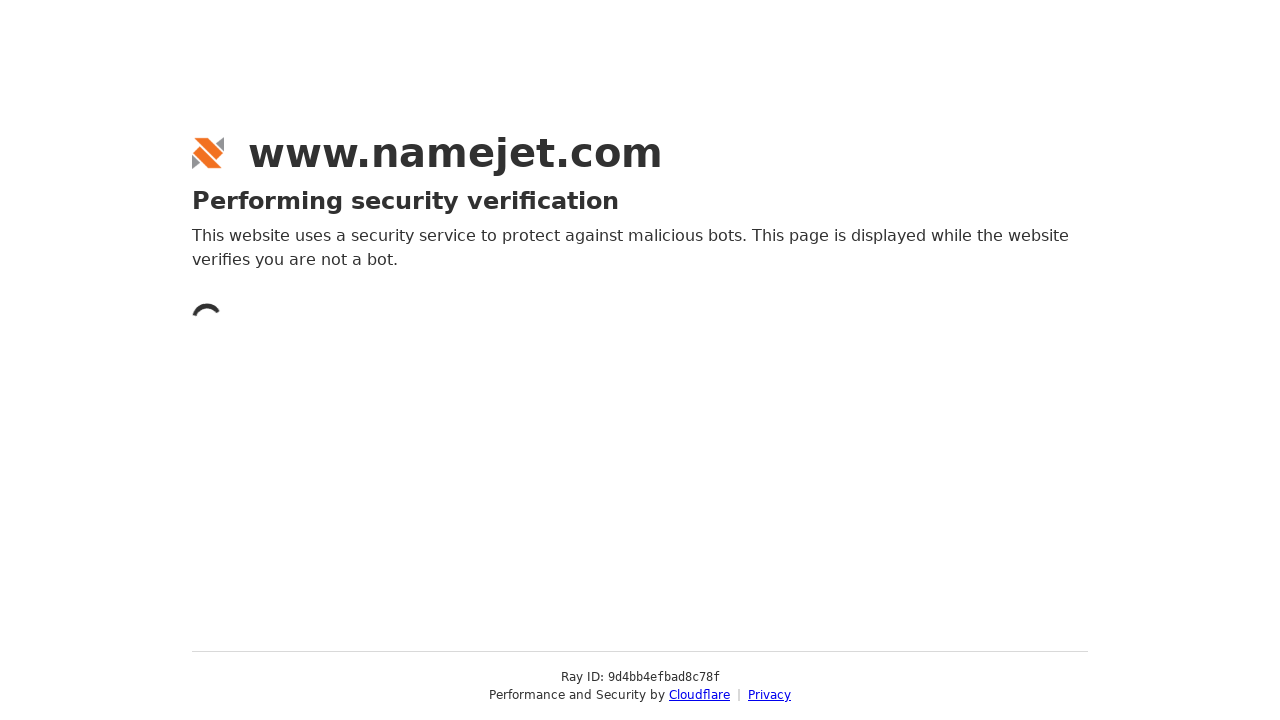

Waited for NameJet page to reach domcontentloaded state
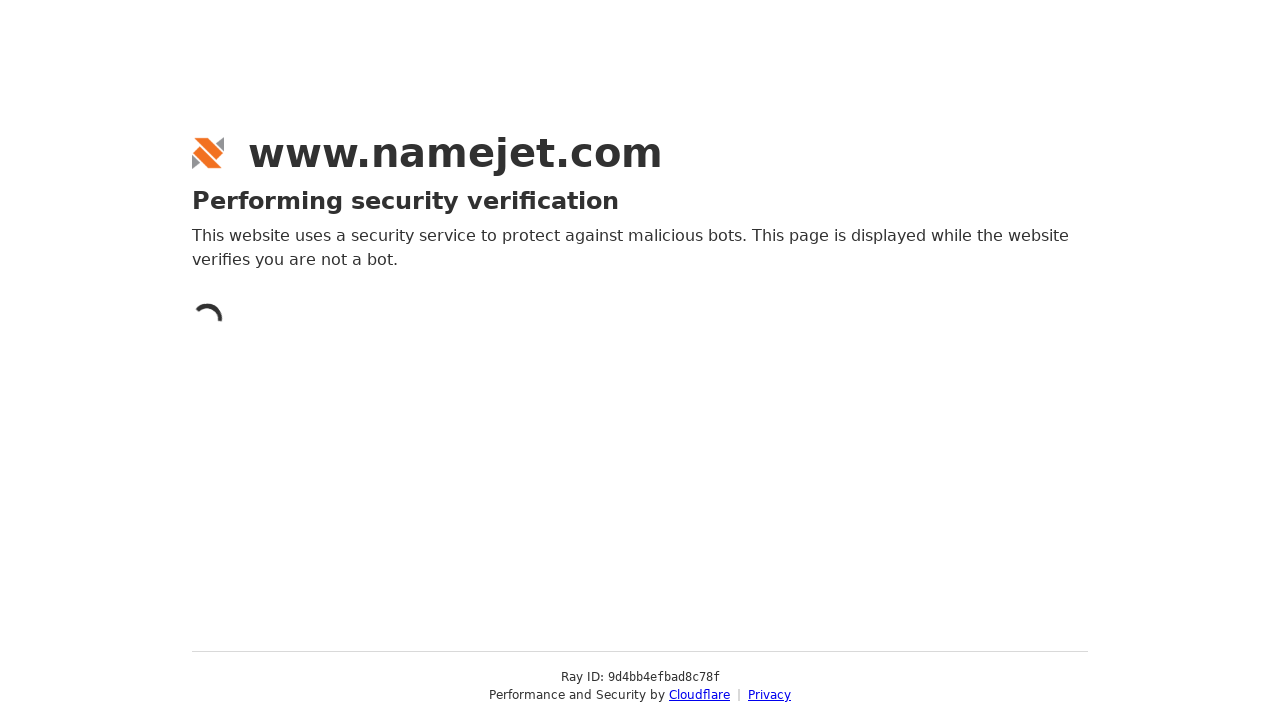

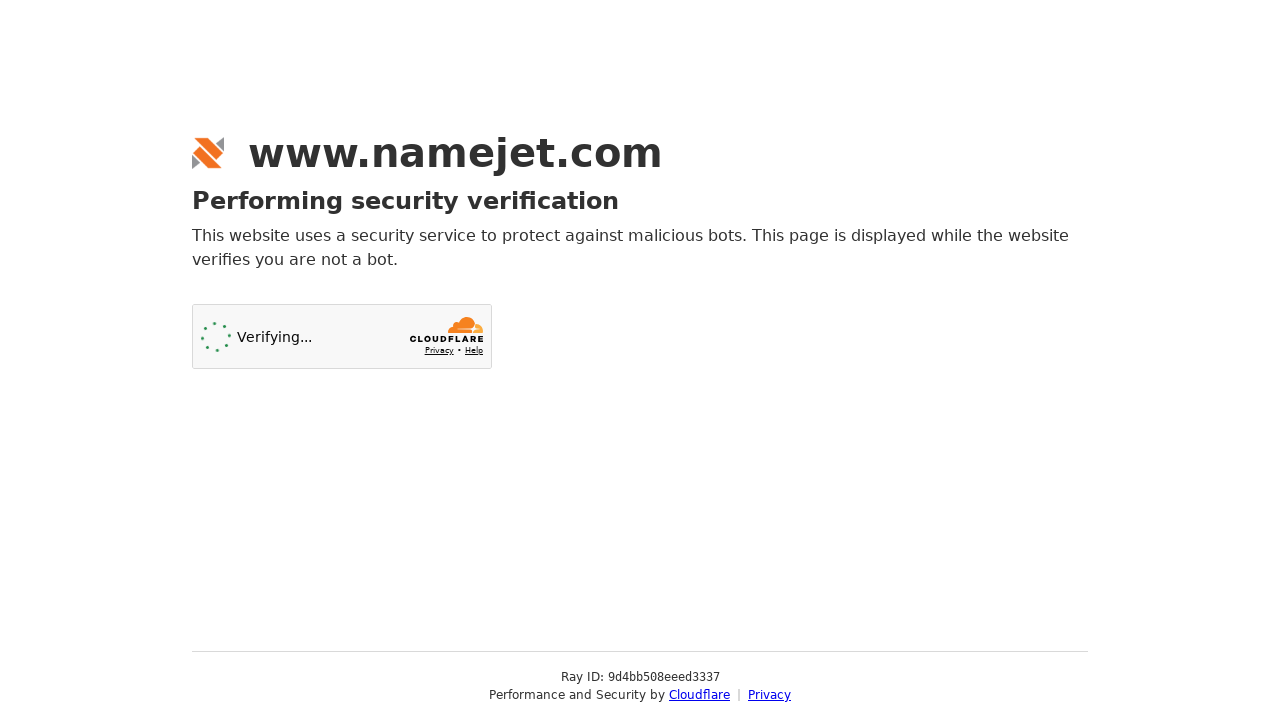